Tests dropdown selection functionality by selecting different options from a dropdown menu

Starting URL: https://the-internet.herokuapp.com/dropdown

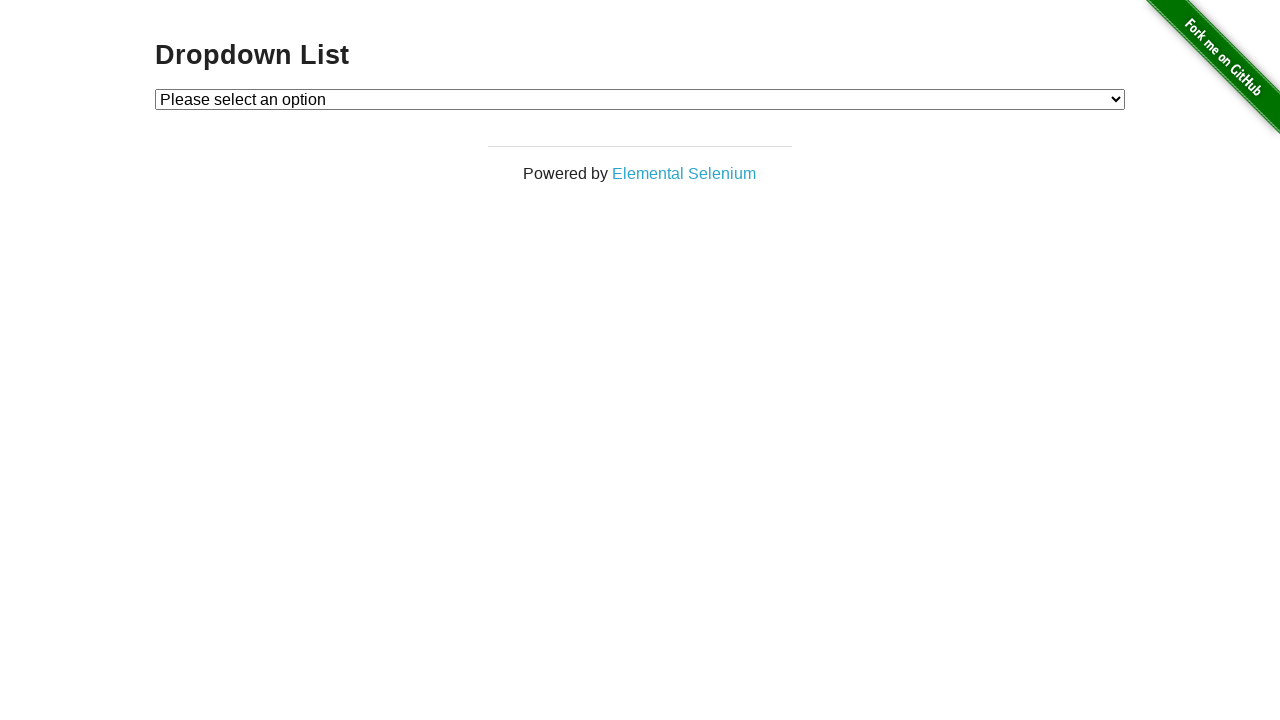

Selected option with value '2' from dropdown menu on select#dropdown
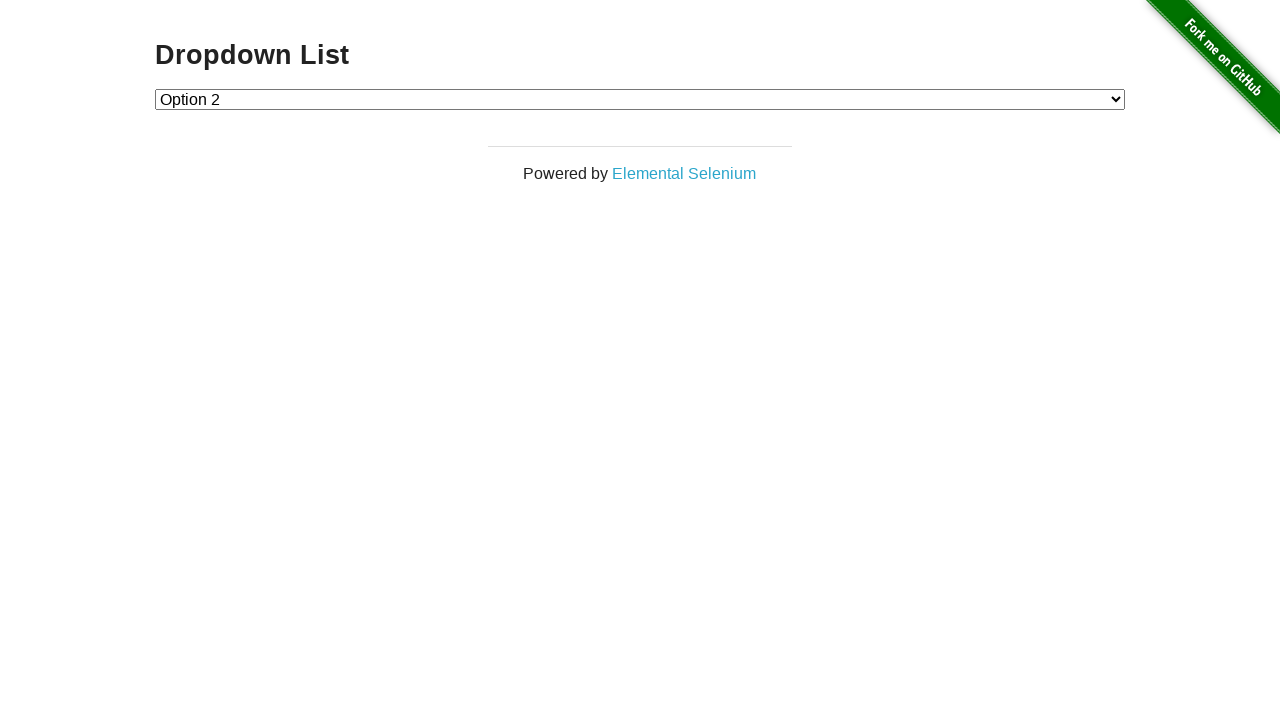

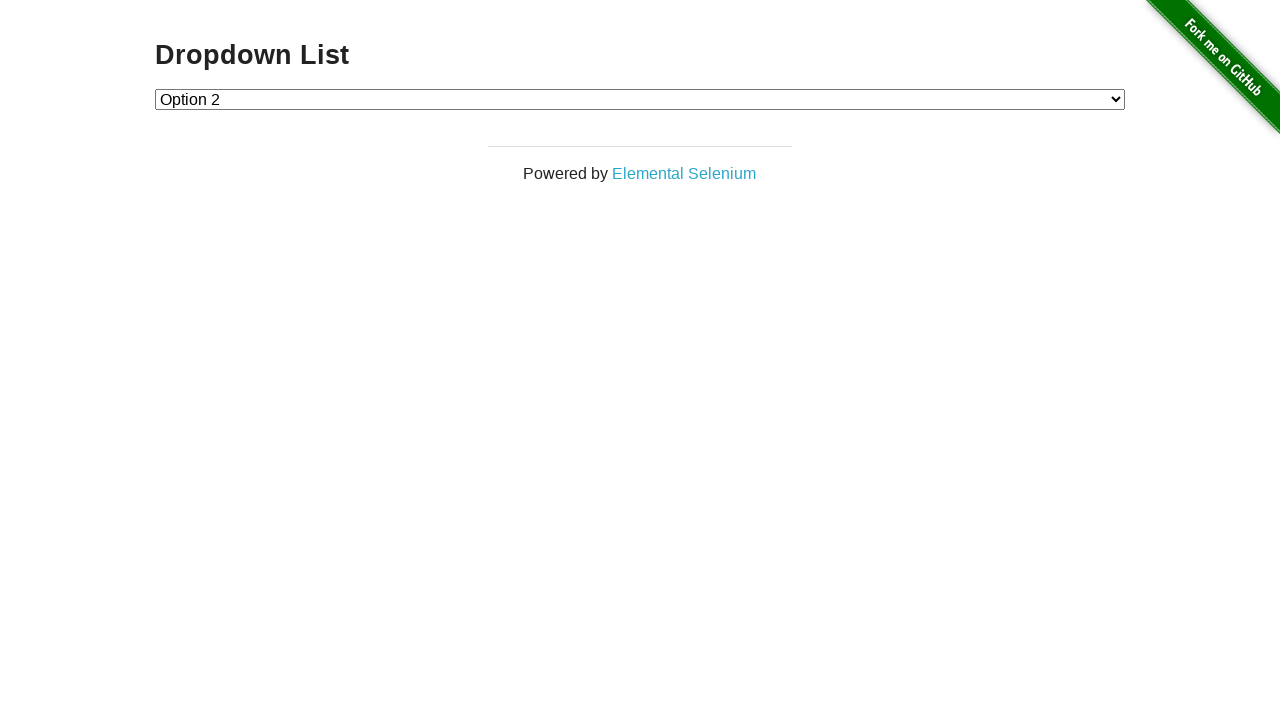